Tests the shopping cart functionality by selecting a product, adding it to cart, and verifying it appears in the cart

Starting URL: https://www.lekarnalemon.cz/leto/doplnky-stravy-na-opalovani

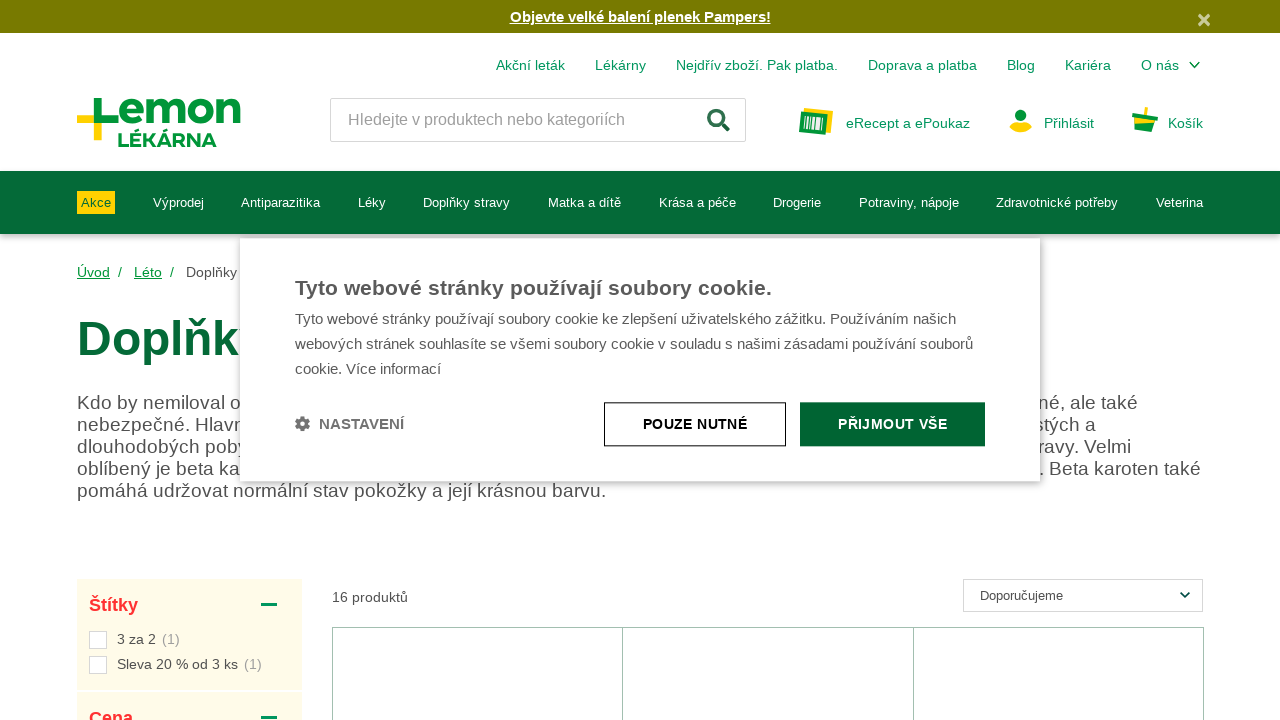

Clicked on 'Gs Betakaroten gold 15 mg 30 kapslí' product at (478, 700) on h3.box__product-title:has-text('Gs Betakaroten gold 15 mg 30 kapslí')
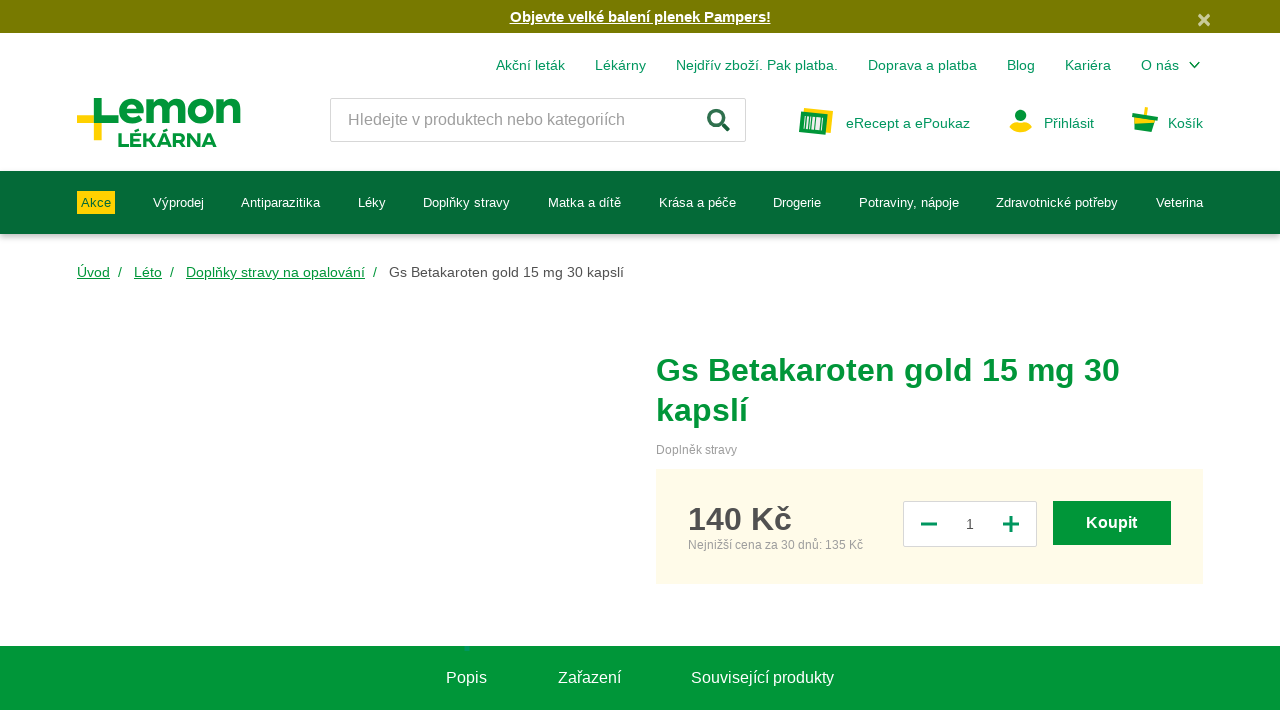

Product page loaded (networkidle)
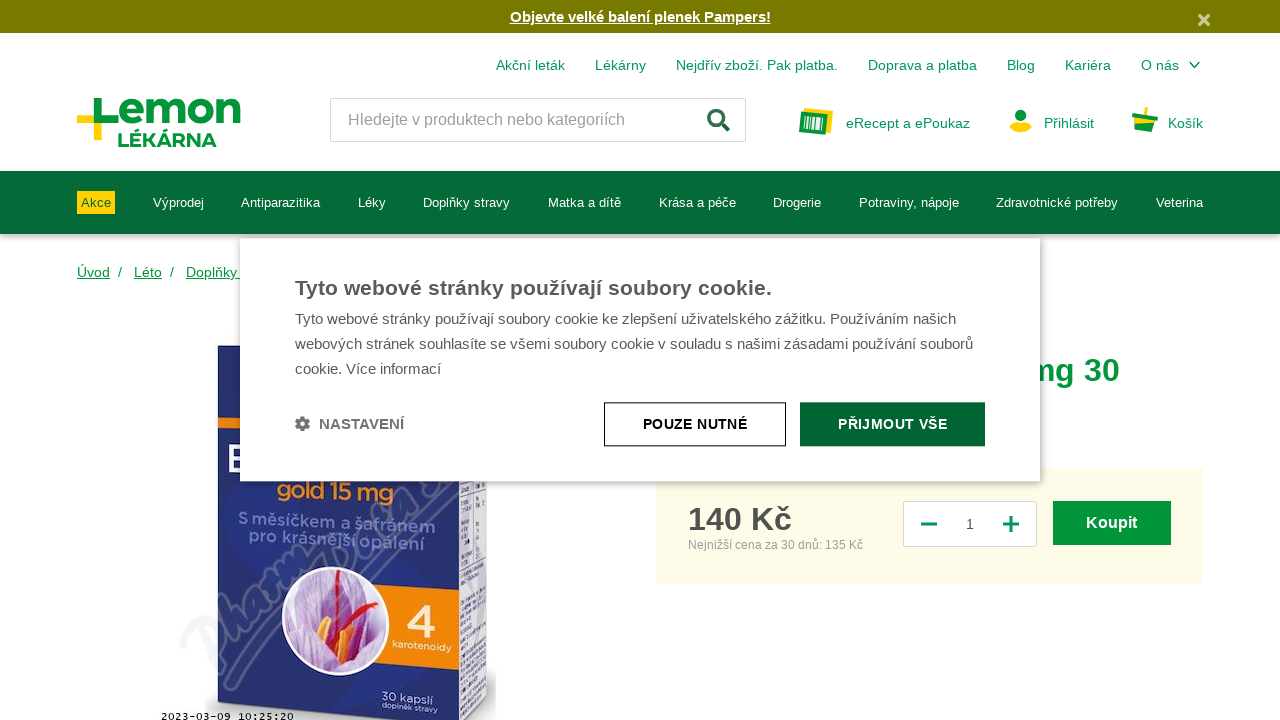

Clicked the buy button at (1112, 523) on #product-head div.js-buy-button > button
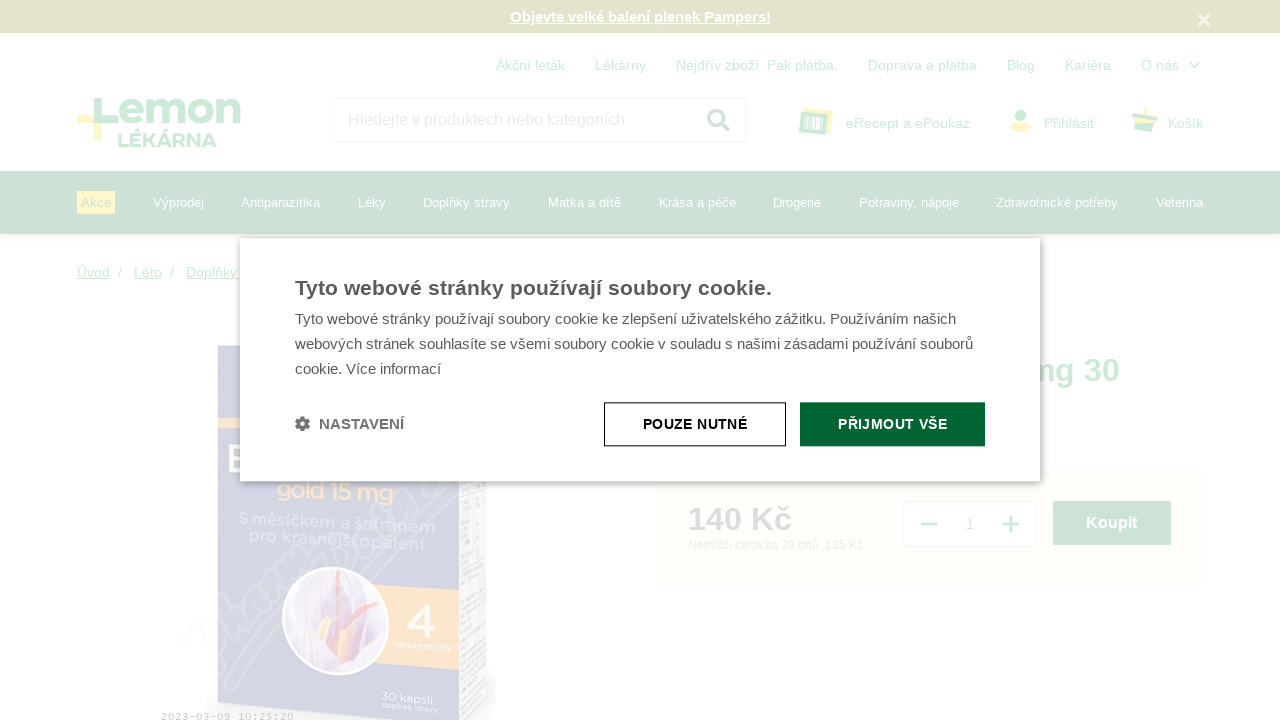

Cart modal appeared
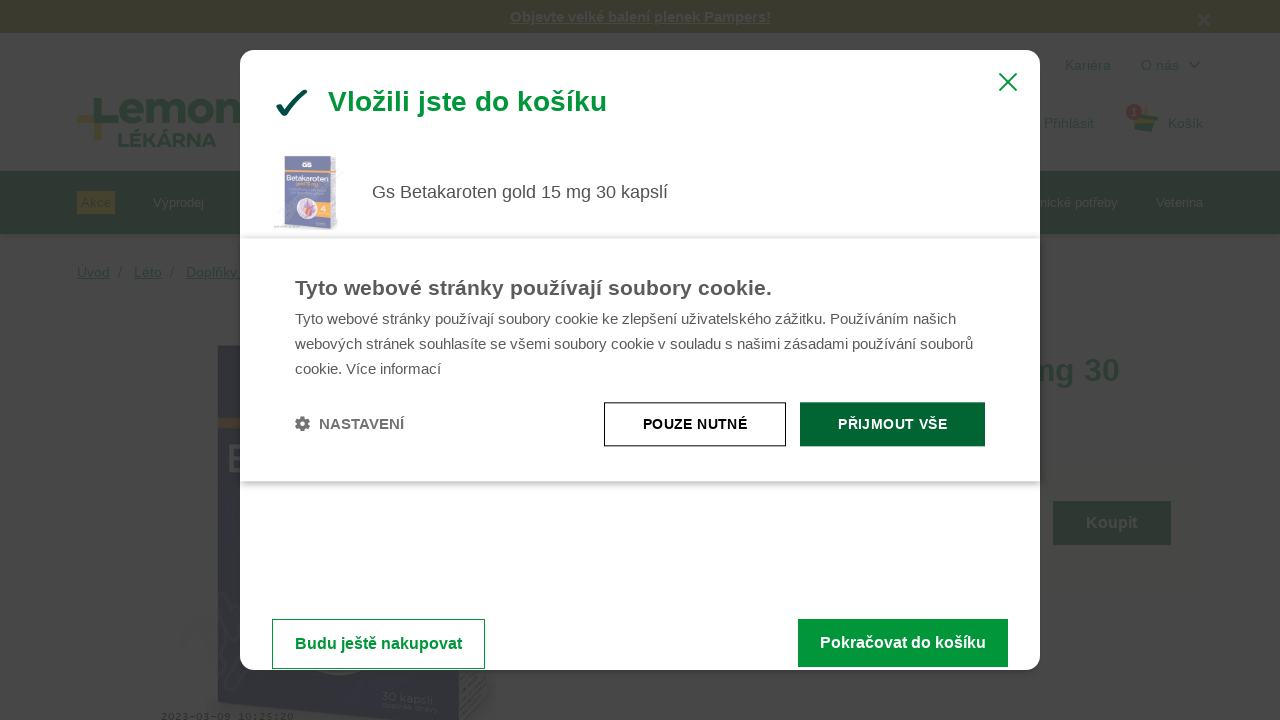

Clicked link to proceed to cart from modal at (903, 526) on #modal-template-content div.cart-modal-buttons a
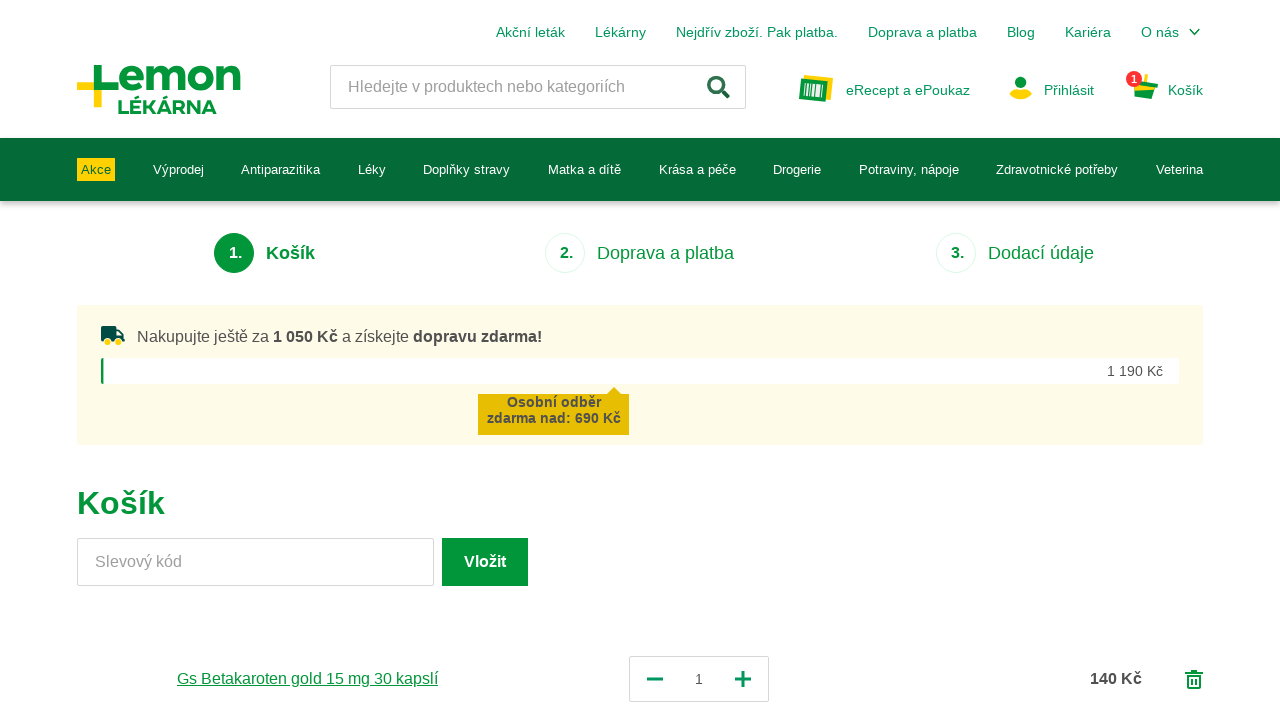

Cart page loaded (URL: https://www.lekarnalemon.cz/kosik)
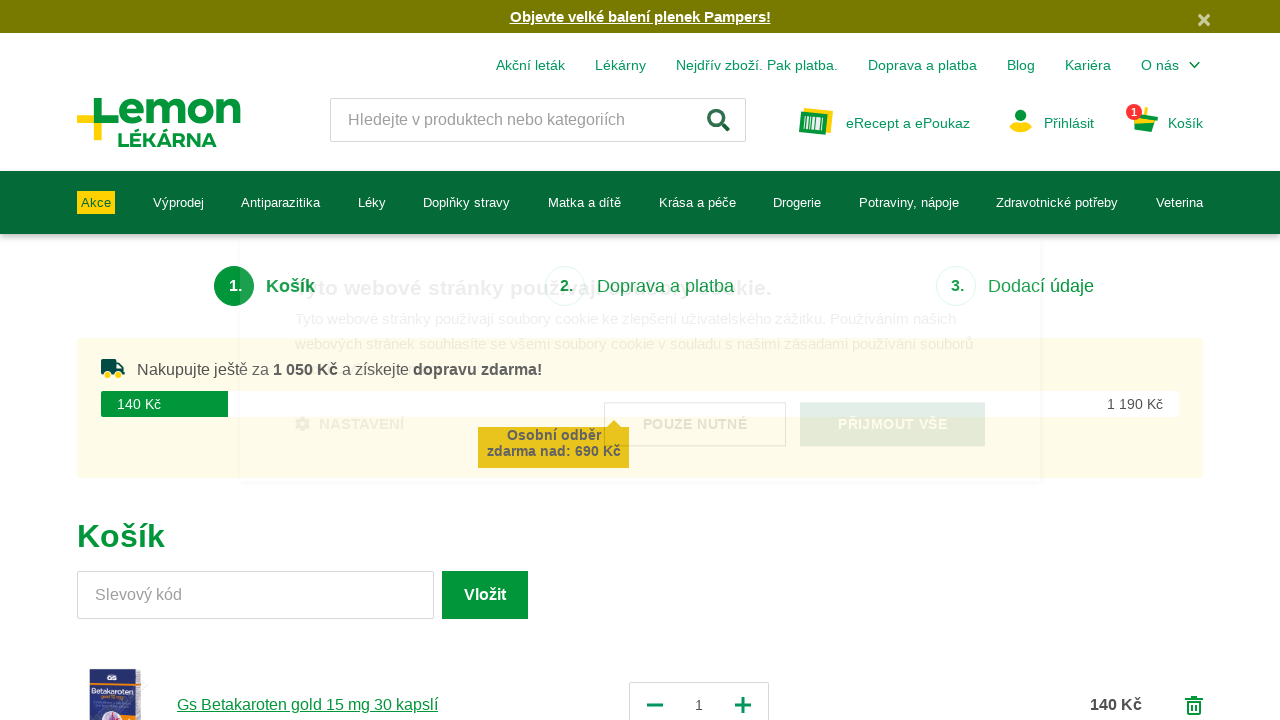

Verified that 'Betakaroten' product is visible in the cart
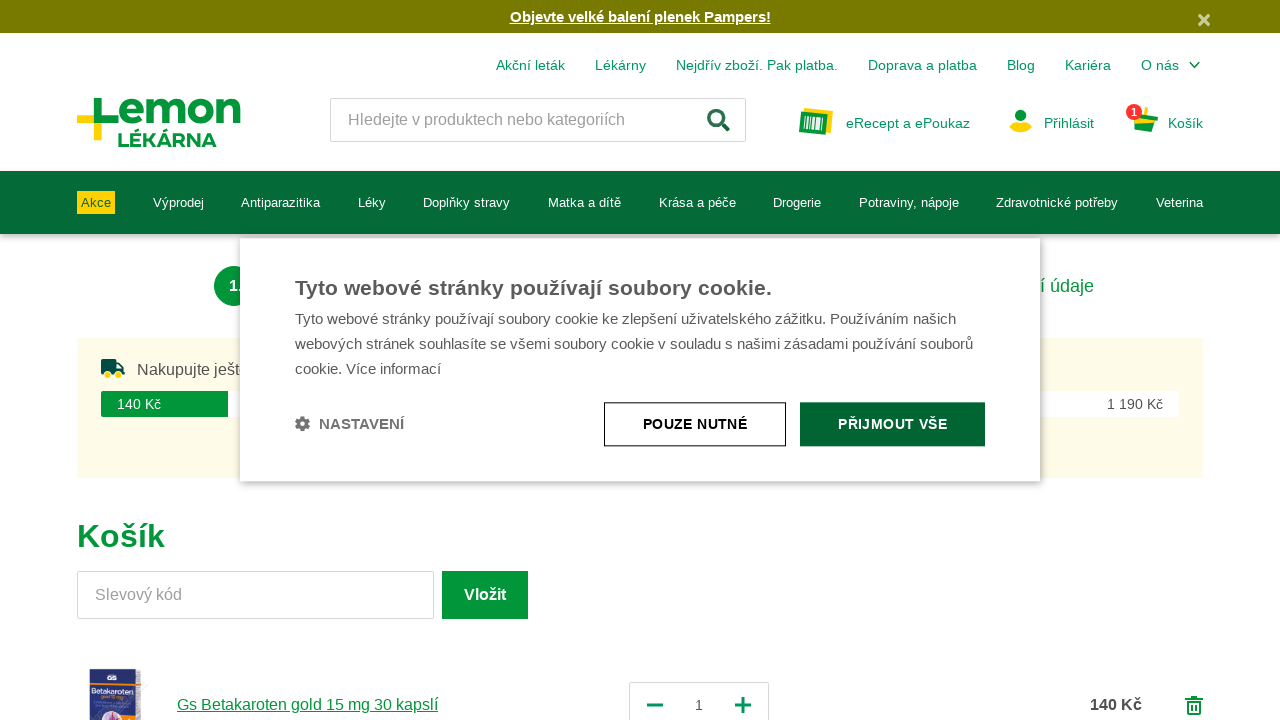

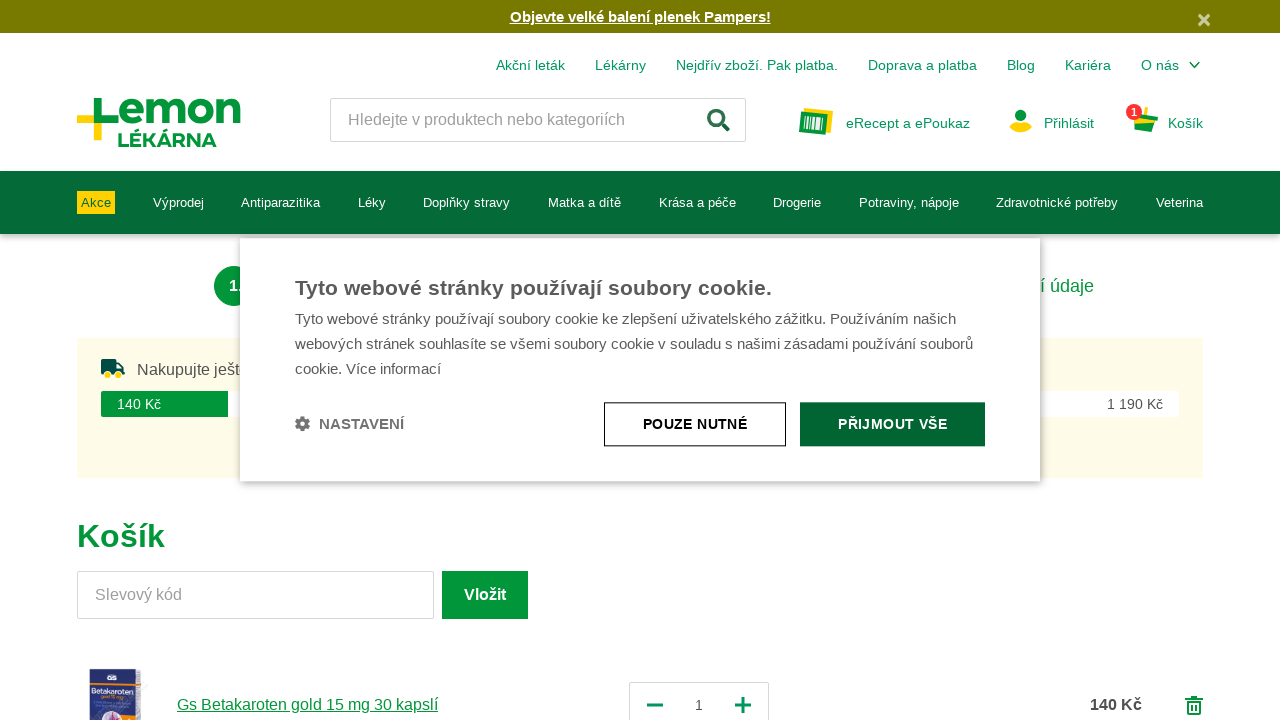